Tests that a todo item is removed if edited to an empty string

Starting URL: https://demo.playwright.dev/todomvc

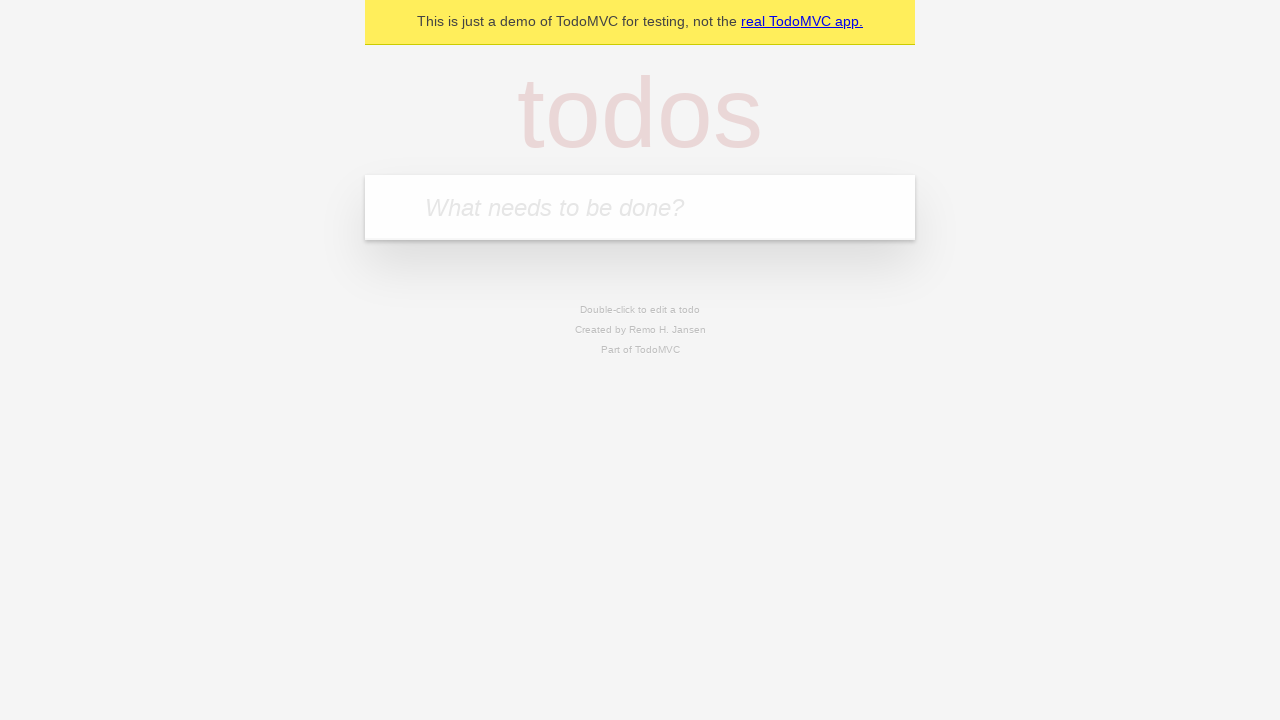

Filled input with 'buy some cheese' on internal:attr=[placeholder="What needs to be done?"i]
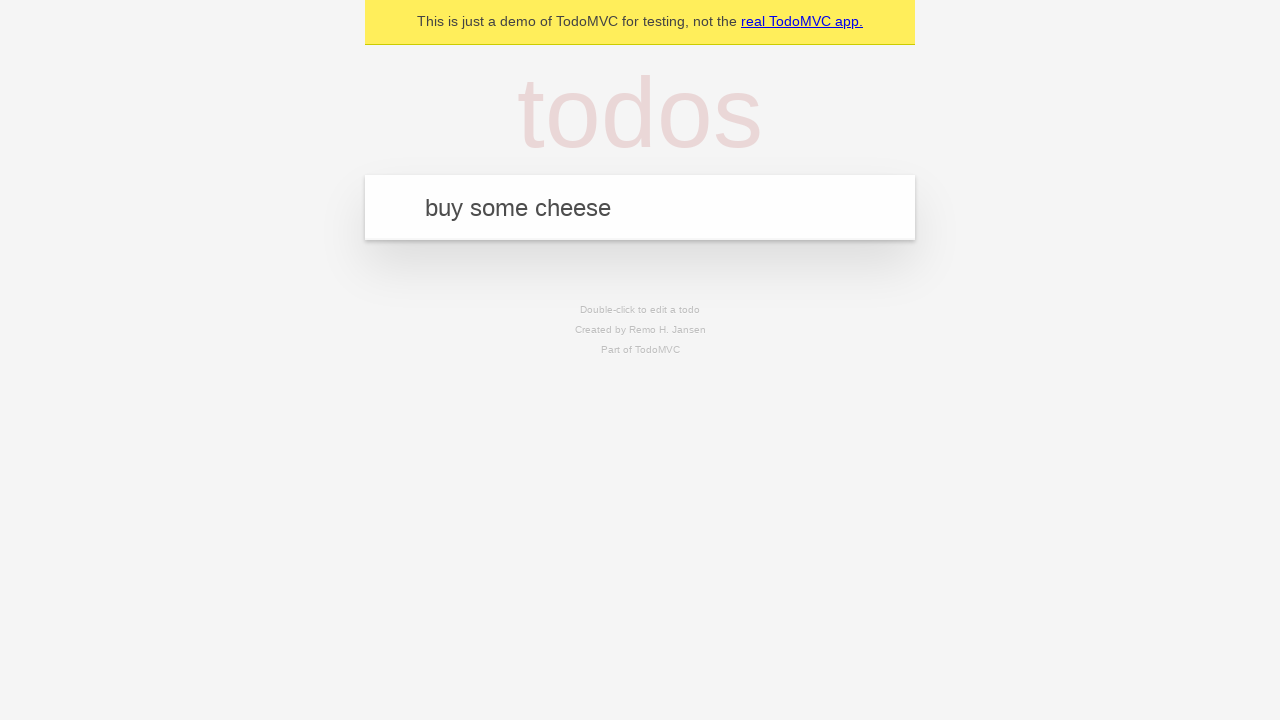

Pressed Enter to add first todo item on internal:attr=[placeholder="What needs to be done?"i]
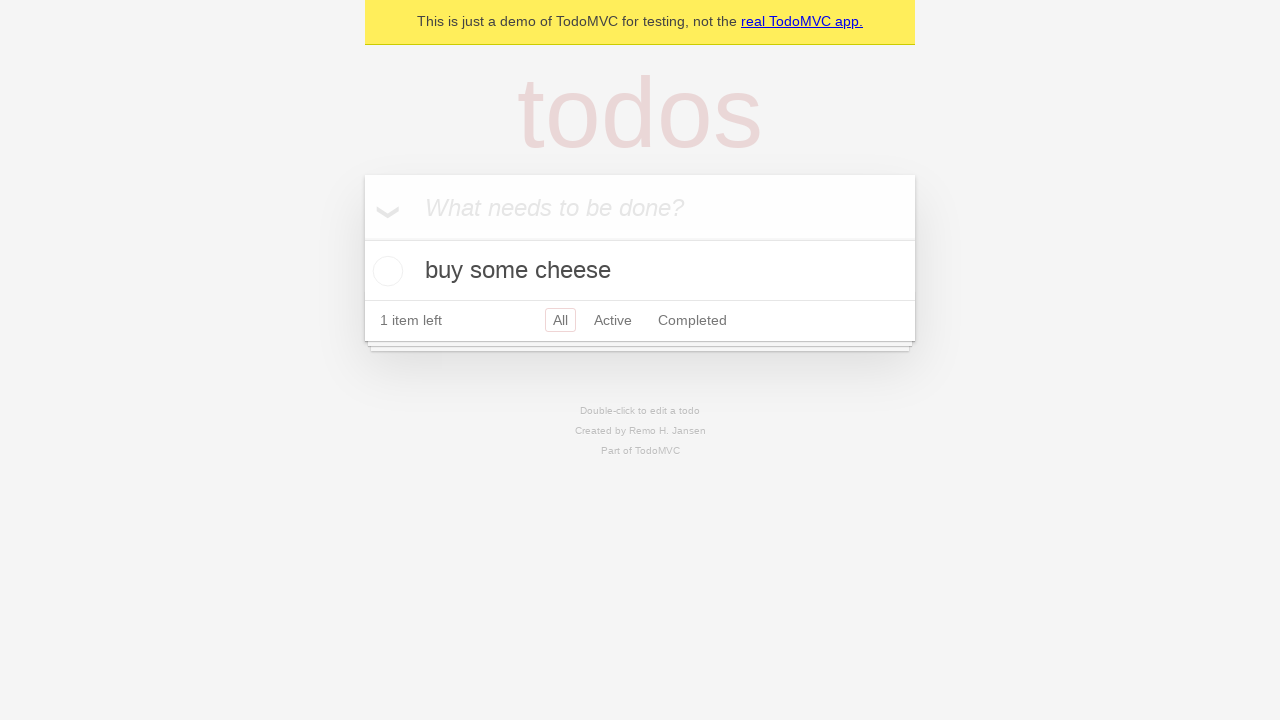

Filled input with 'feed the cat' on internal:attr=[placeholder="What needs to be done?"i]
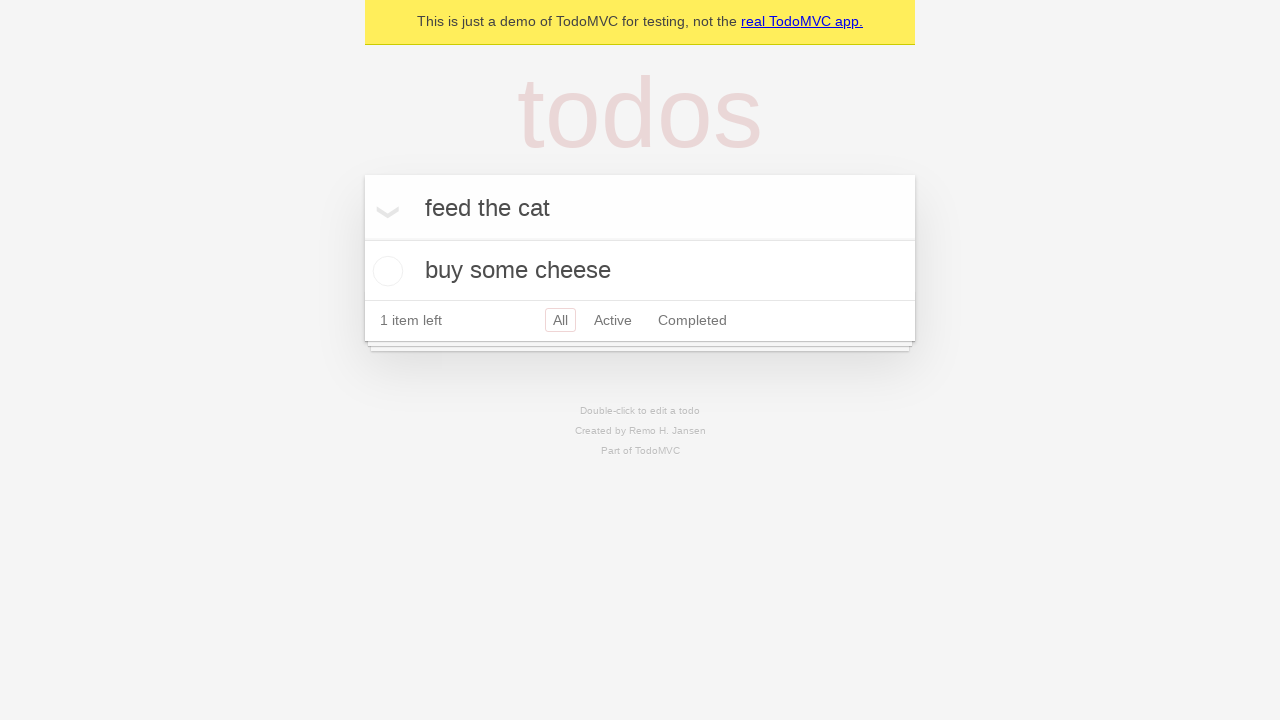

Pressed Enter to add second todo item on internal:attr=[placeholder="What needs to be done?"i]
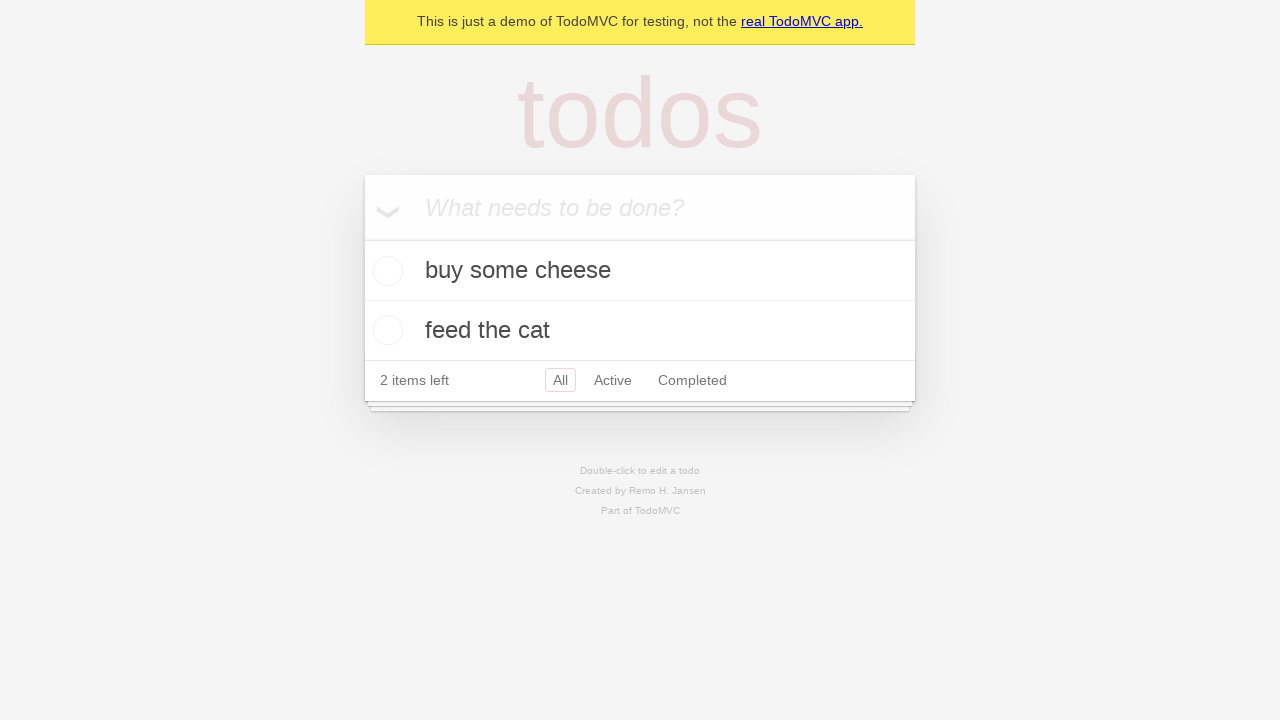

Filled input with 'book a doctors appointment' on internal:attr=[placeholder="What needs to be done?"i]
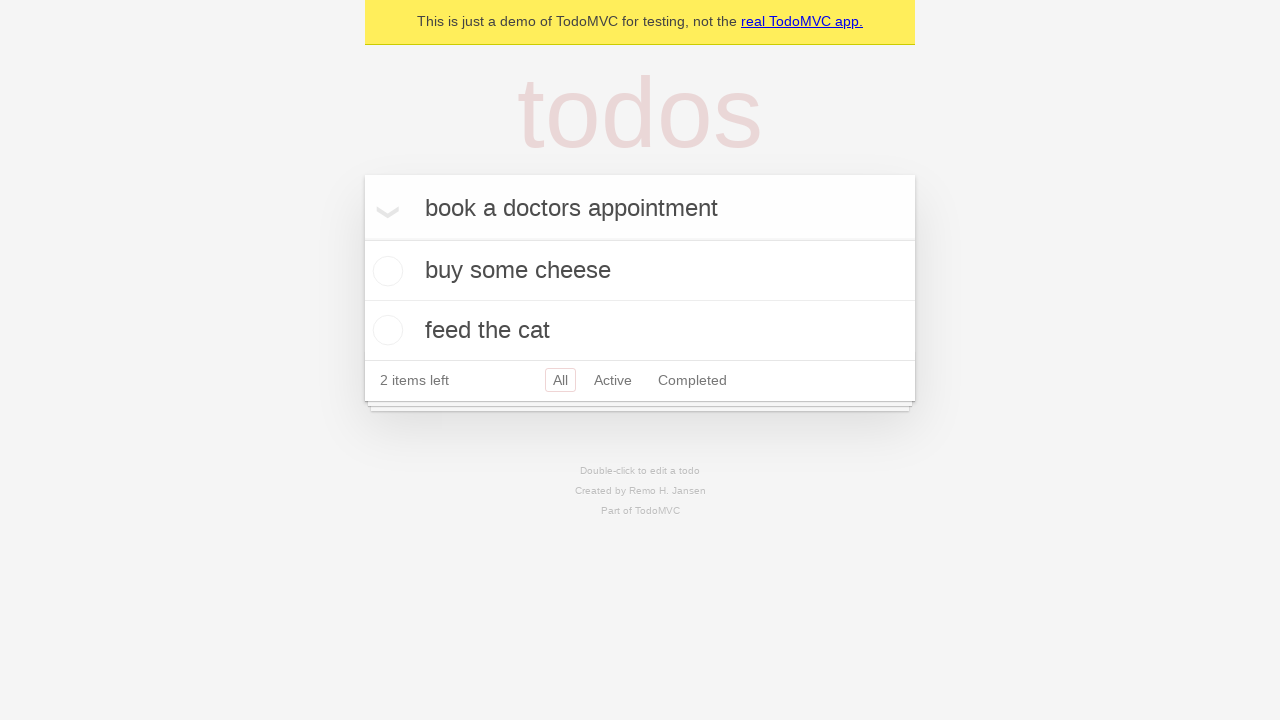

Pressed Enter to add third todo item on internal:attr=[placeholder="What needs to be done?"i]
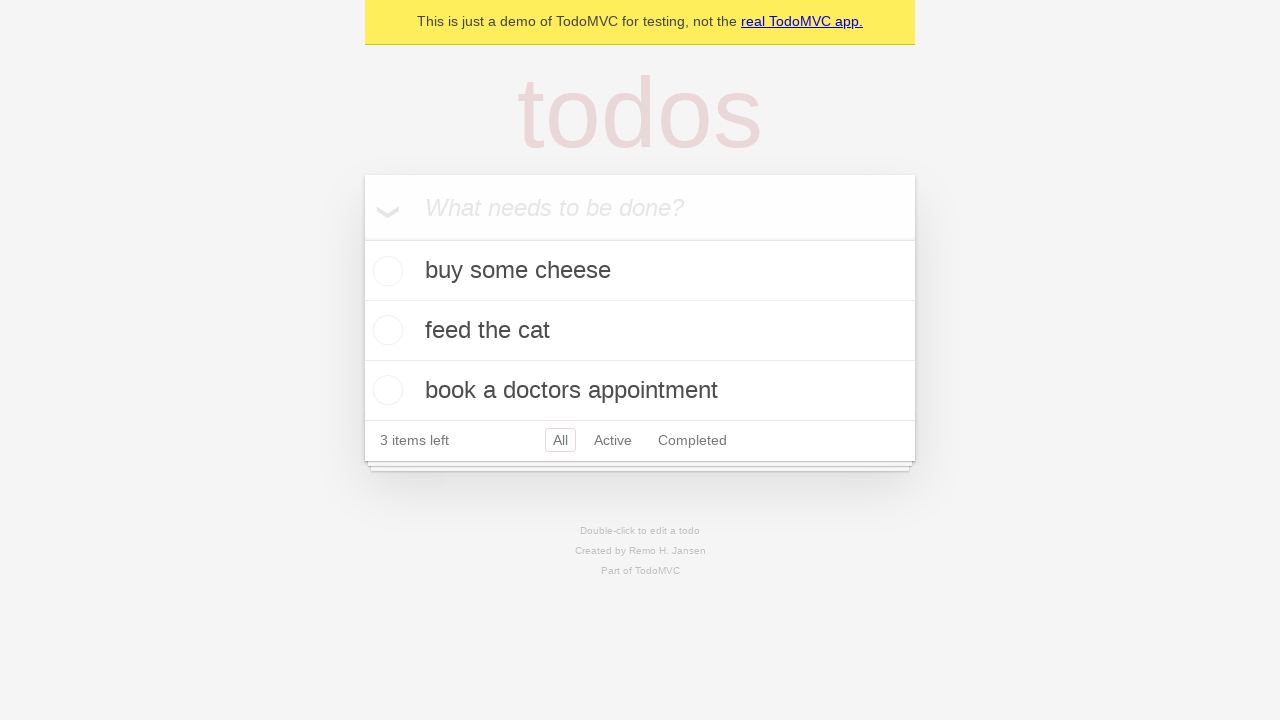

Double-clicked second todo item to enter edit mode at (640, 331) on internal:testid=[data-testid="todo-item"s] >> nth=1
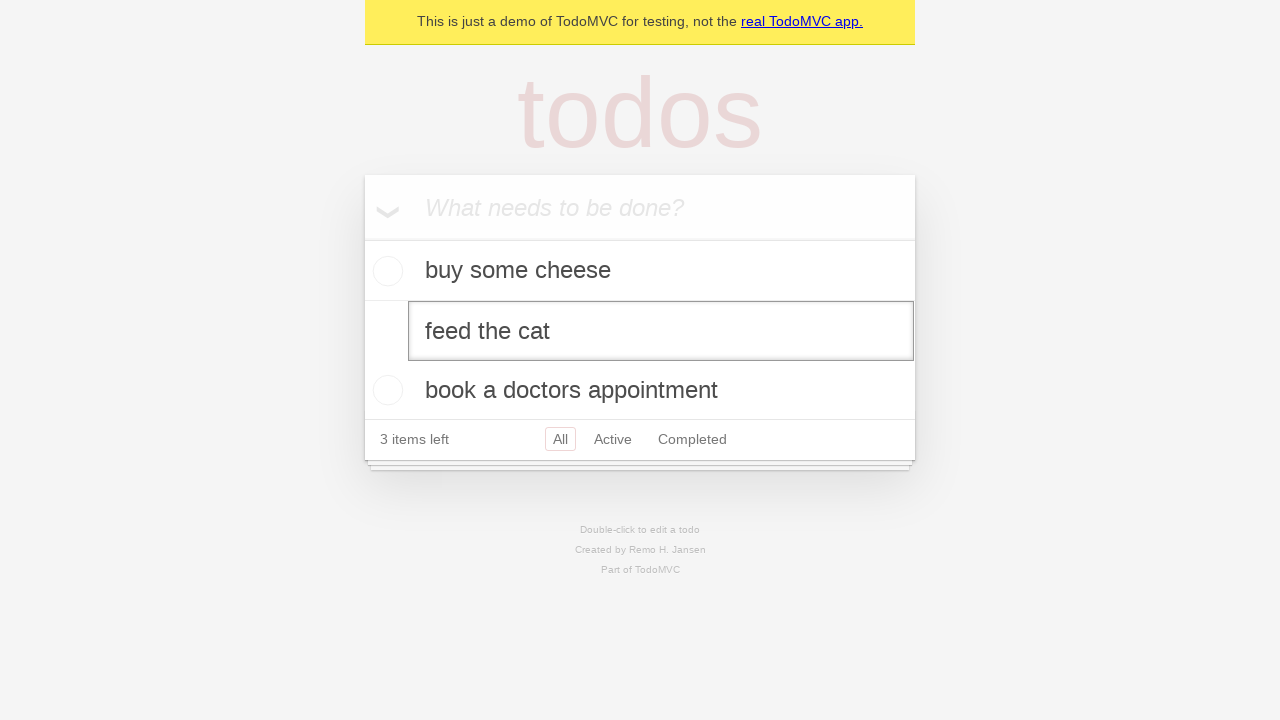

Cleared the todo item text to empty string on internal:testid=[data-testid="todo-item"s] >> nth=1 >> internal:role=textbox[nam
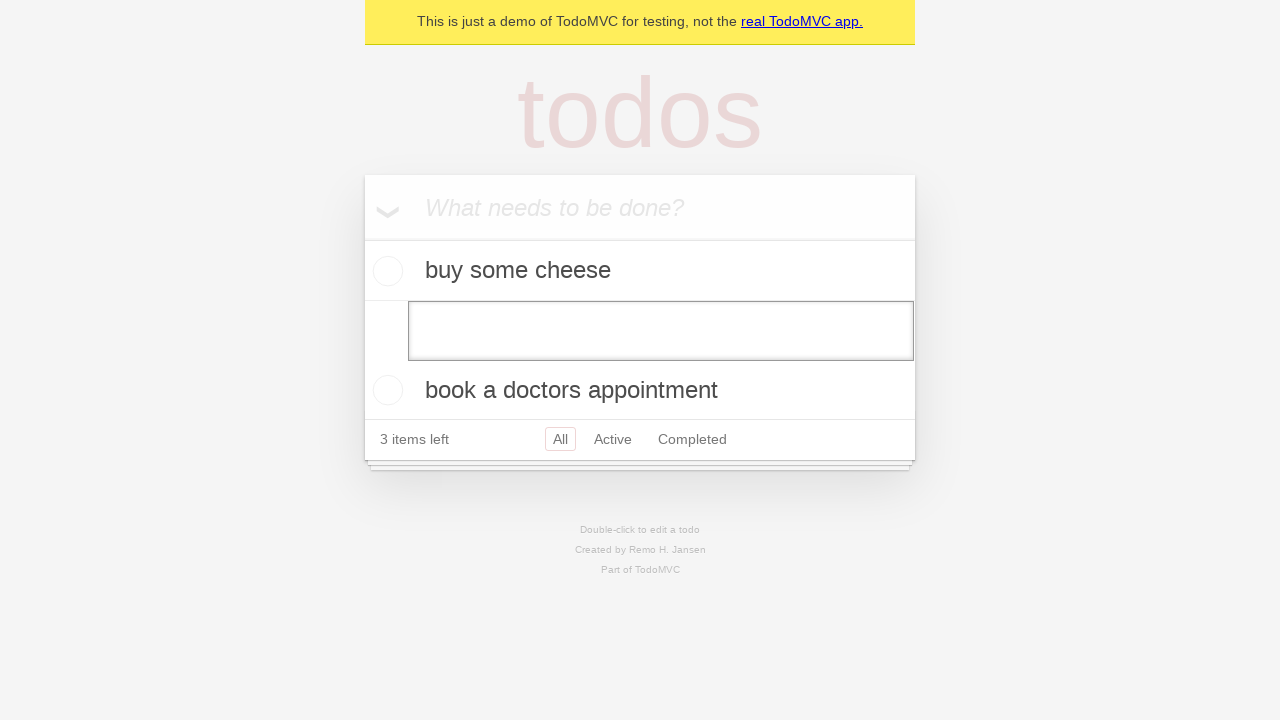

Pressed Enter to confirm edit with empty text, removing the item on internal:testid=[data-testid="todo-item"s] >> nth=1 >> internal:role=textbox[nam
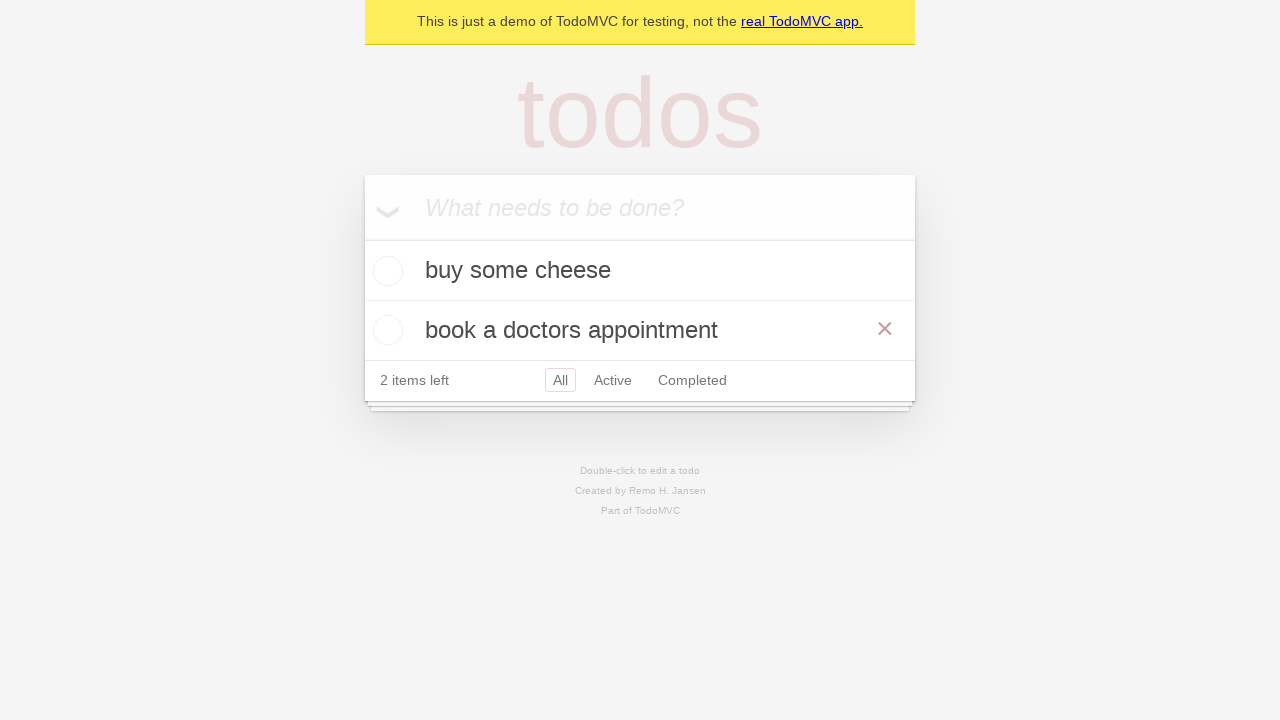

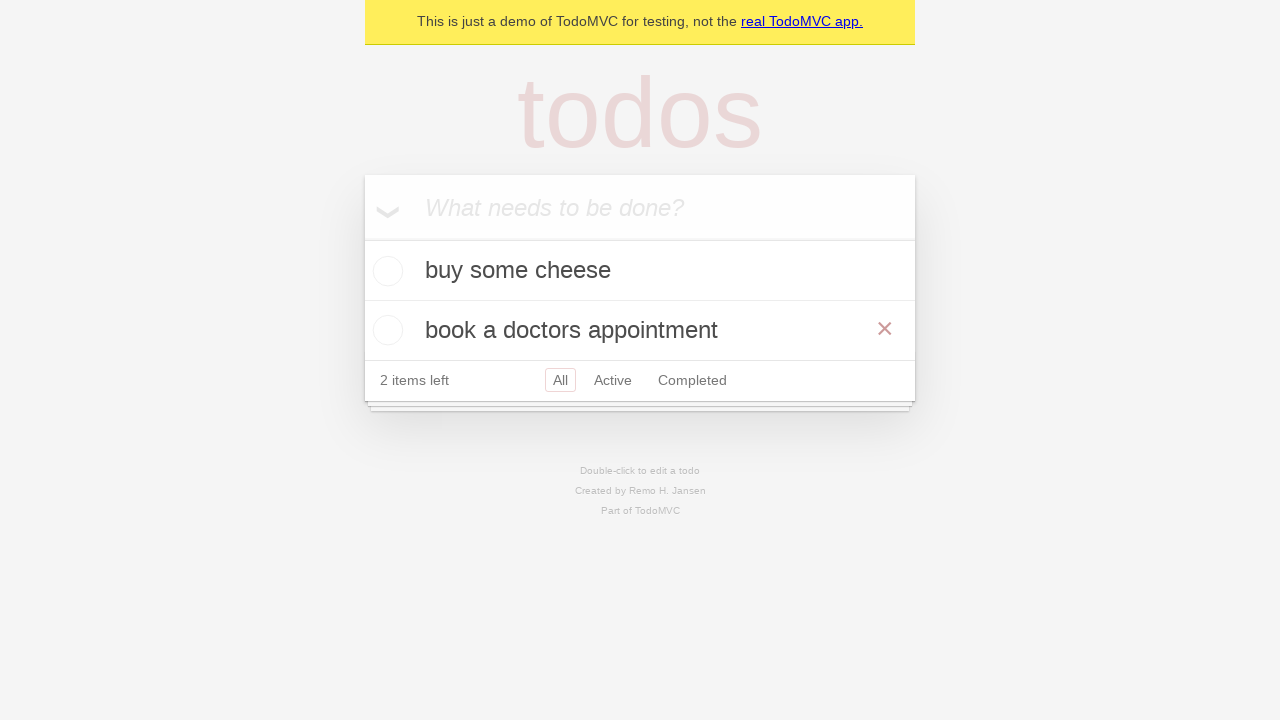